Tests keyboard input functionality by sending Space and Tab keys to an input field and verifying the result text displays the correct key pressed.

Starting URL: http://the-internet.herokuapp.com/key_presses

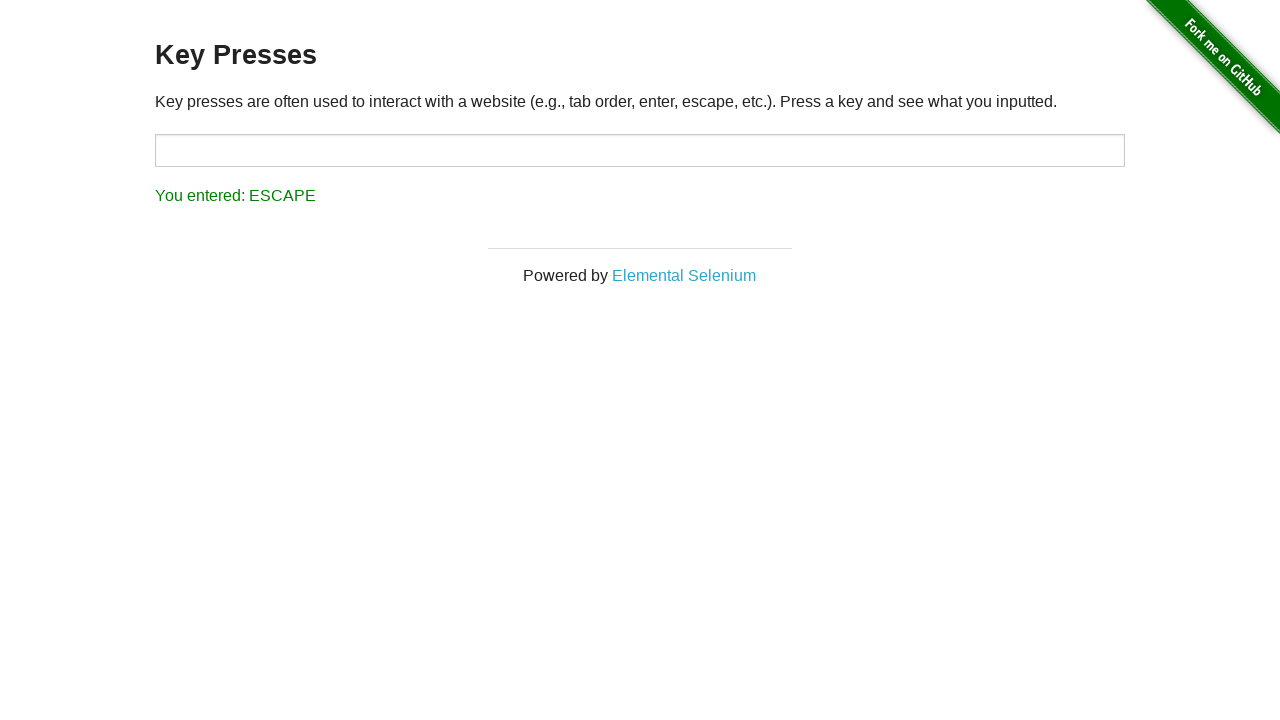

Clicked on the target input field to focus it at (640, 150) on #target
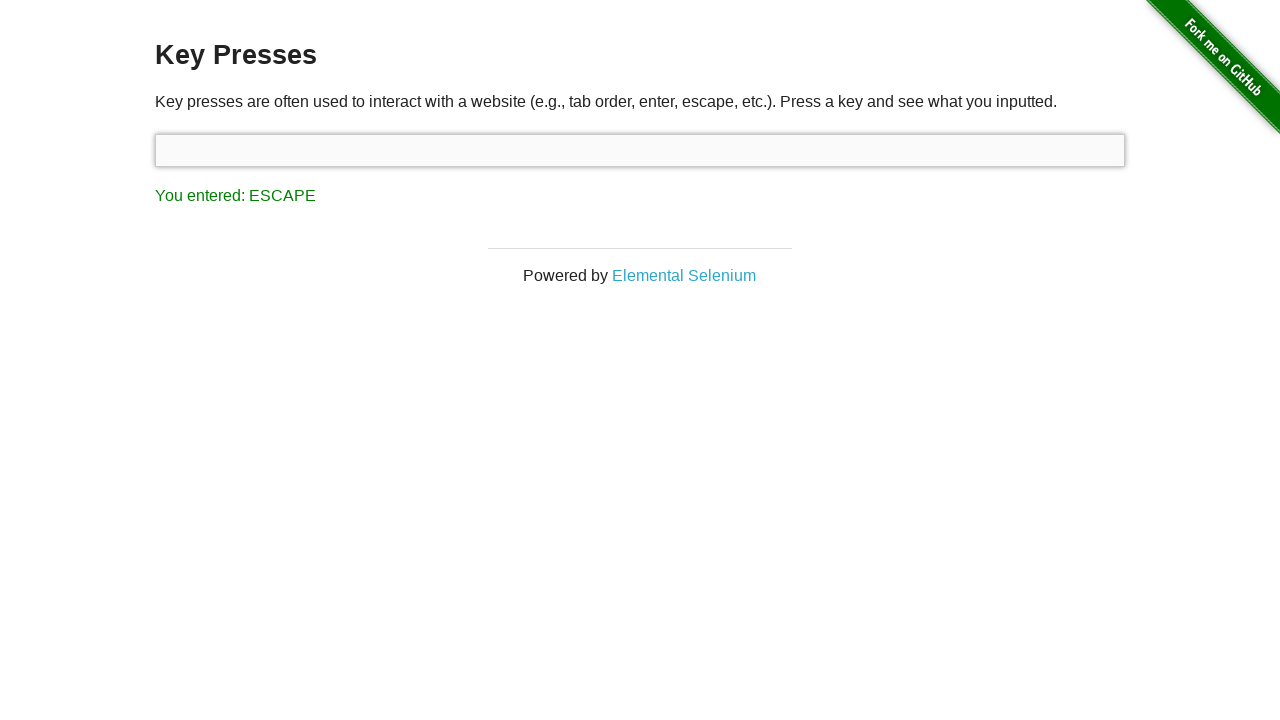

Pressed Space key on the focused input field
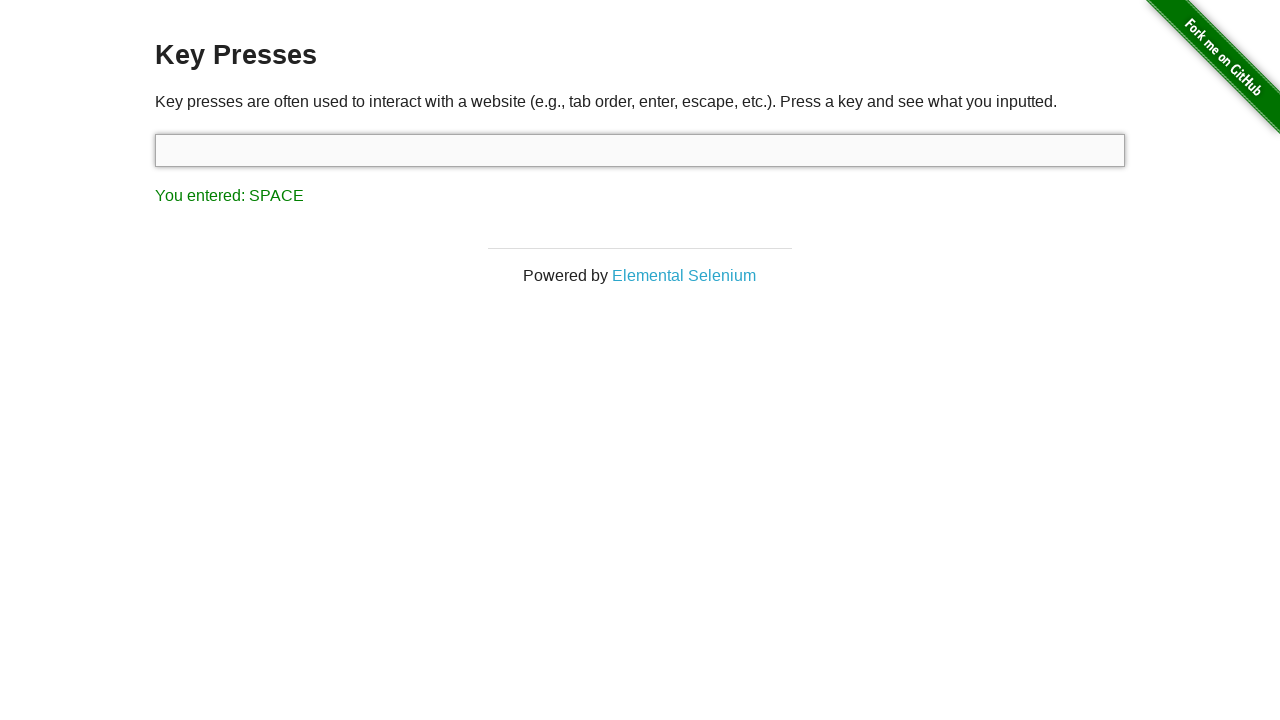

Verified that the result displays 'You entered: SPACE'
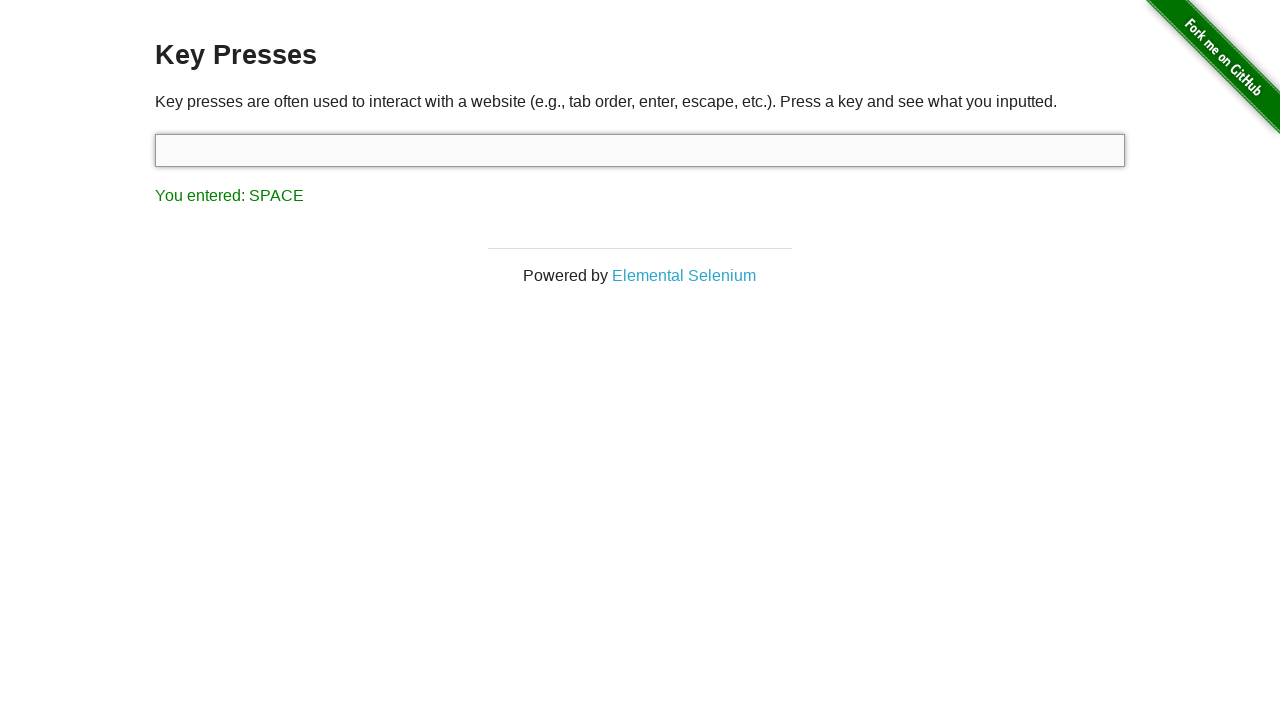

Pressed Tab key on the focused input field
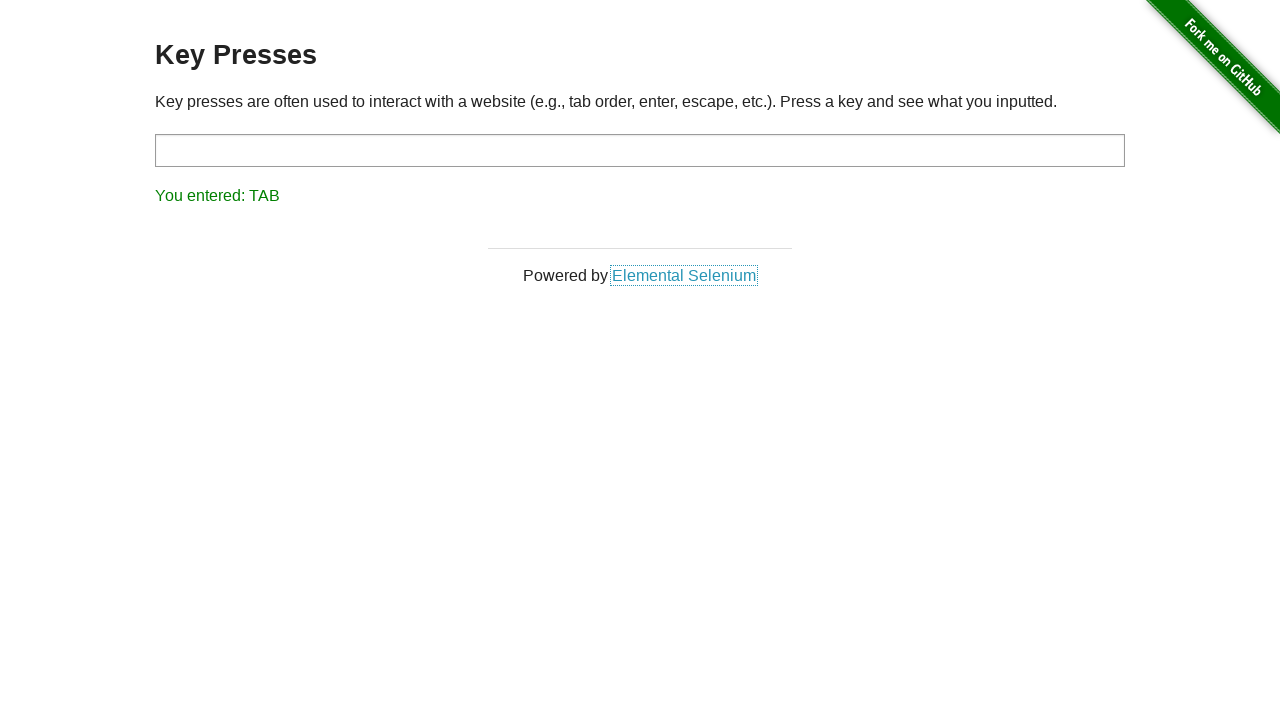

Verified that the result displays 'You entered: TAB'
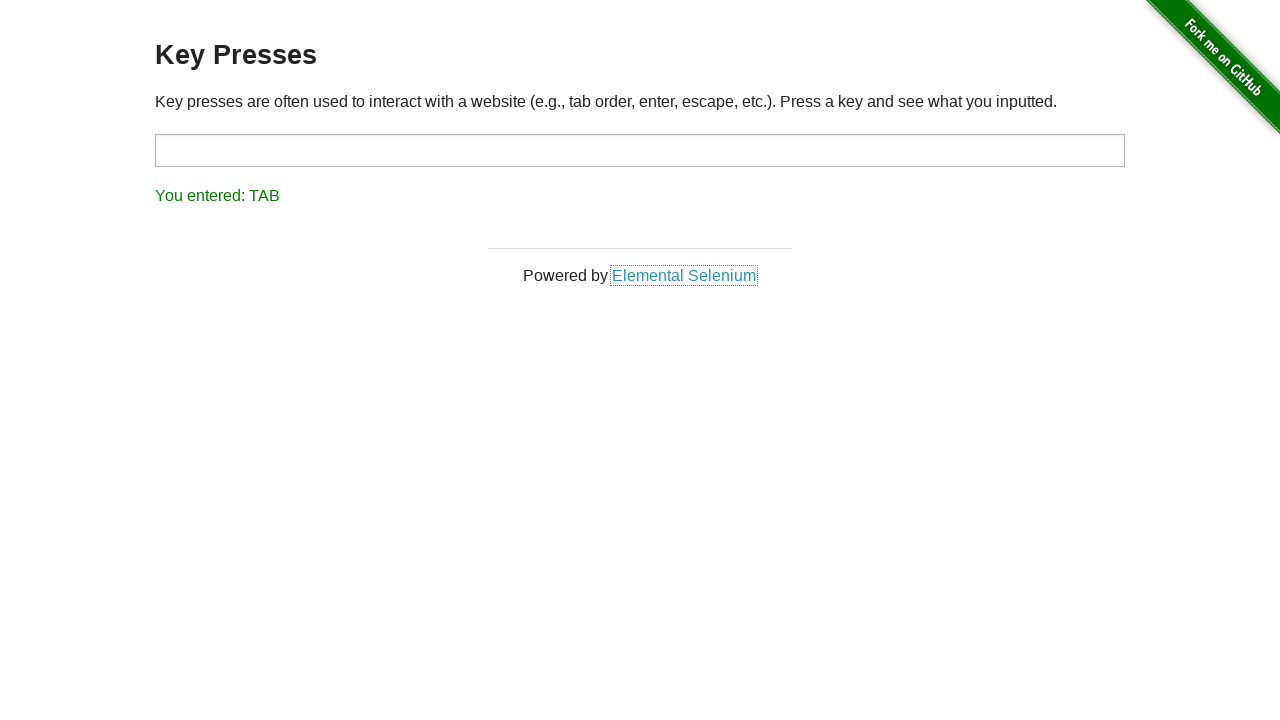

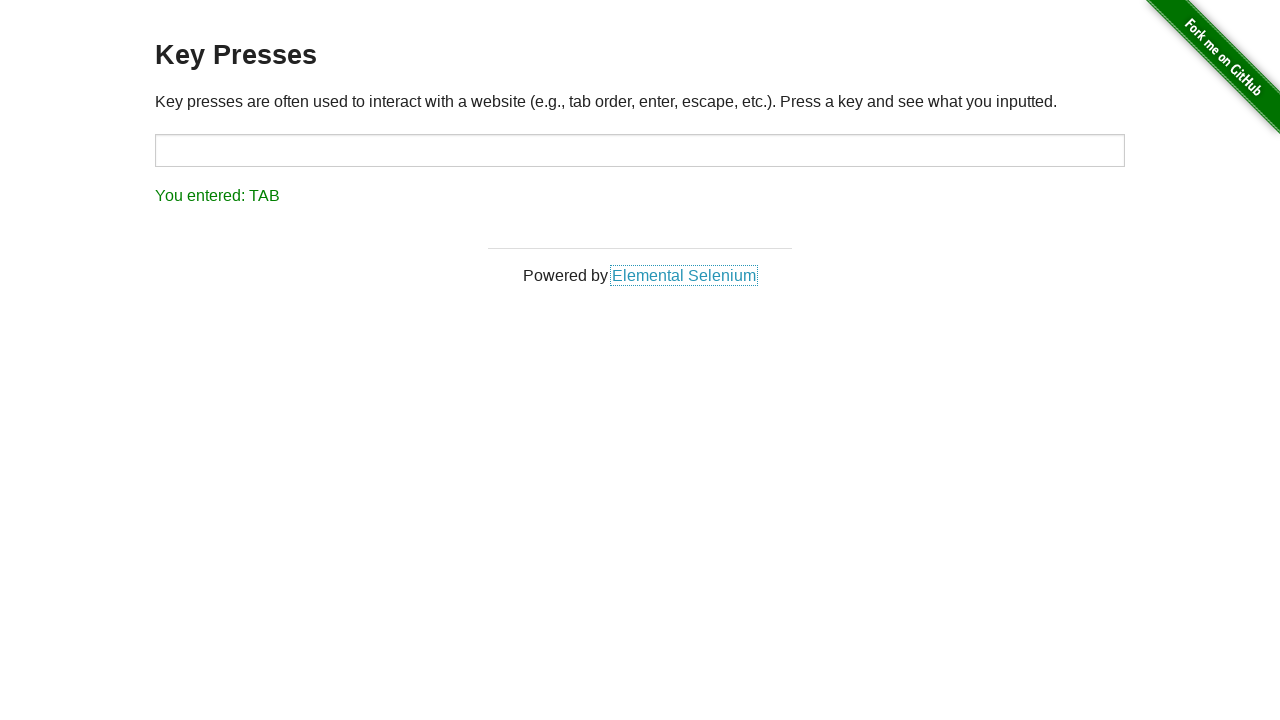